Tests tooltip functionality by hovering over an input field within an iframe and retrieving the tooltip text content.

Starting URL: https://jqueryui.com/tooltip/

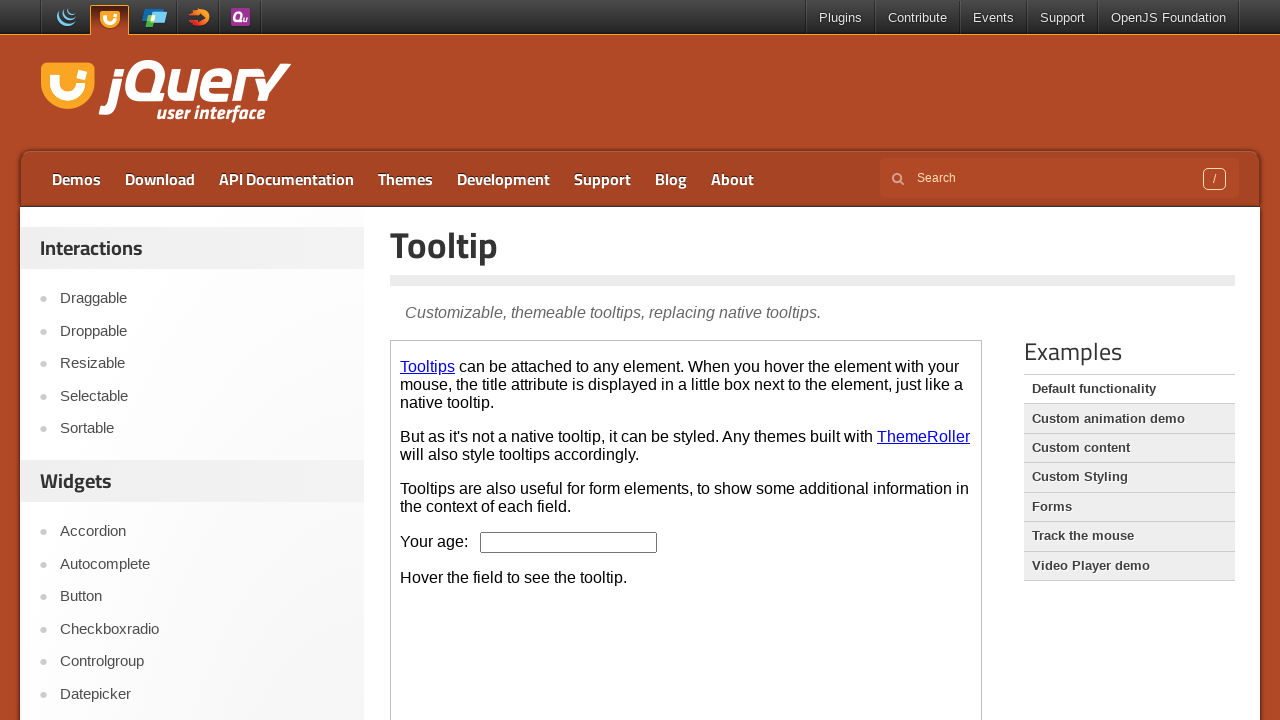

Located the demo iframe
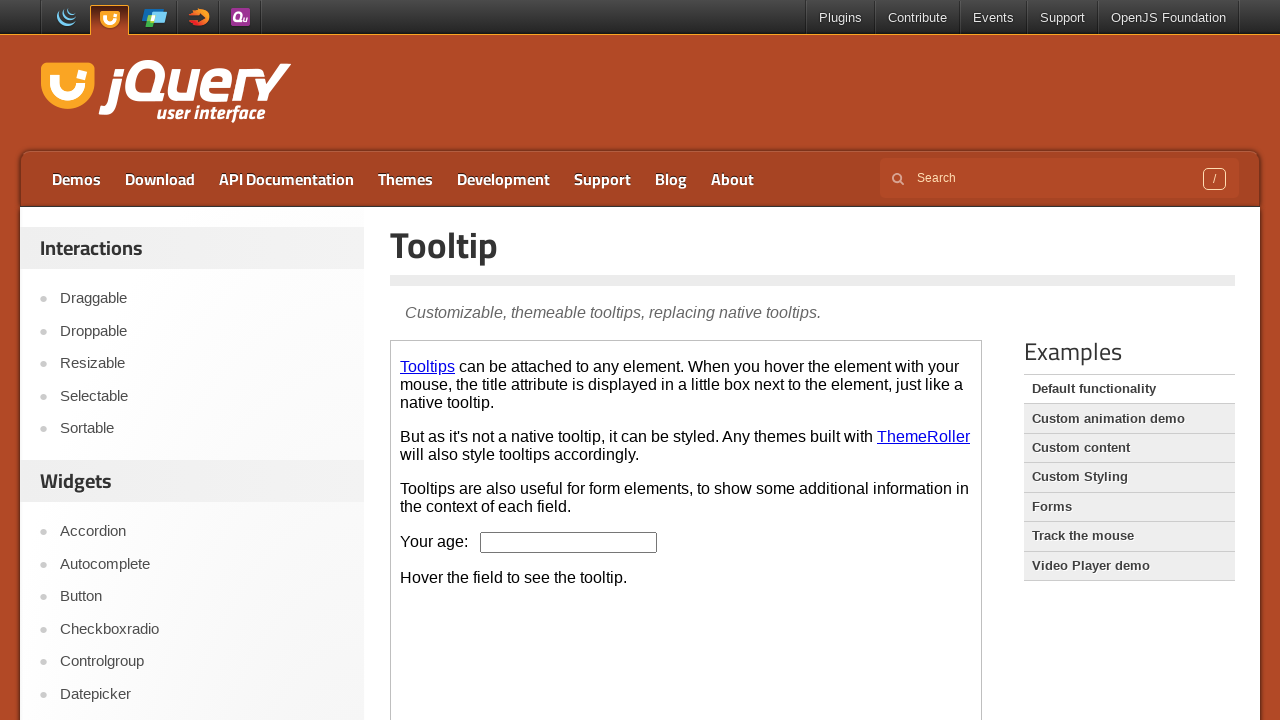

Located the age input field within iframe
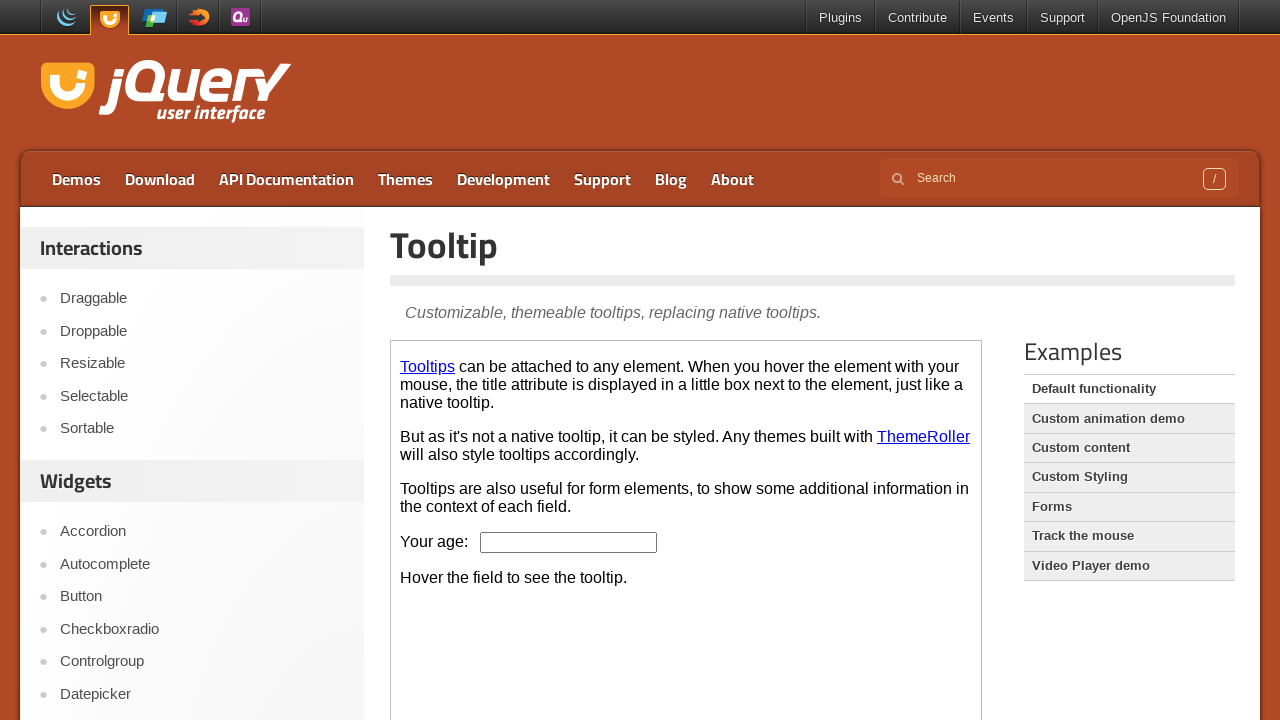

Hovered over the age input field to trigger tooltip at (569, 542) on .demo-frame >> internal:control=enter-frame >> #age
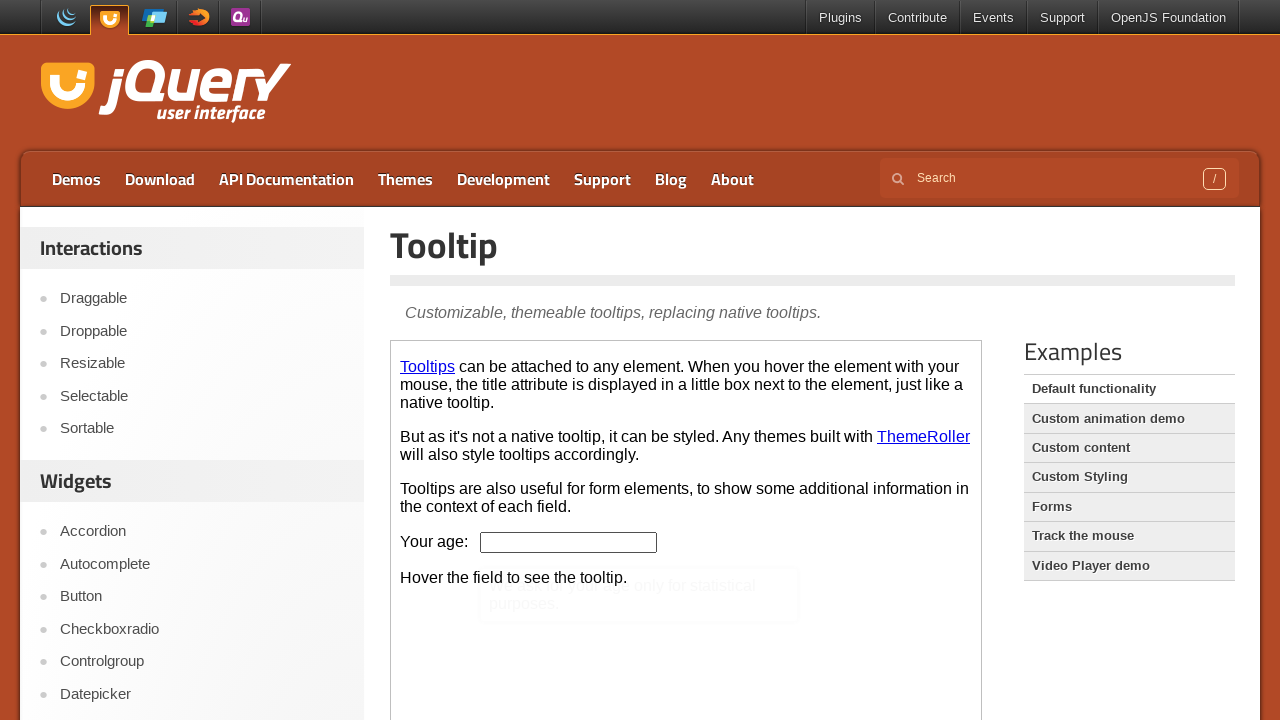

Located the tooltip content element
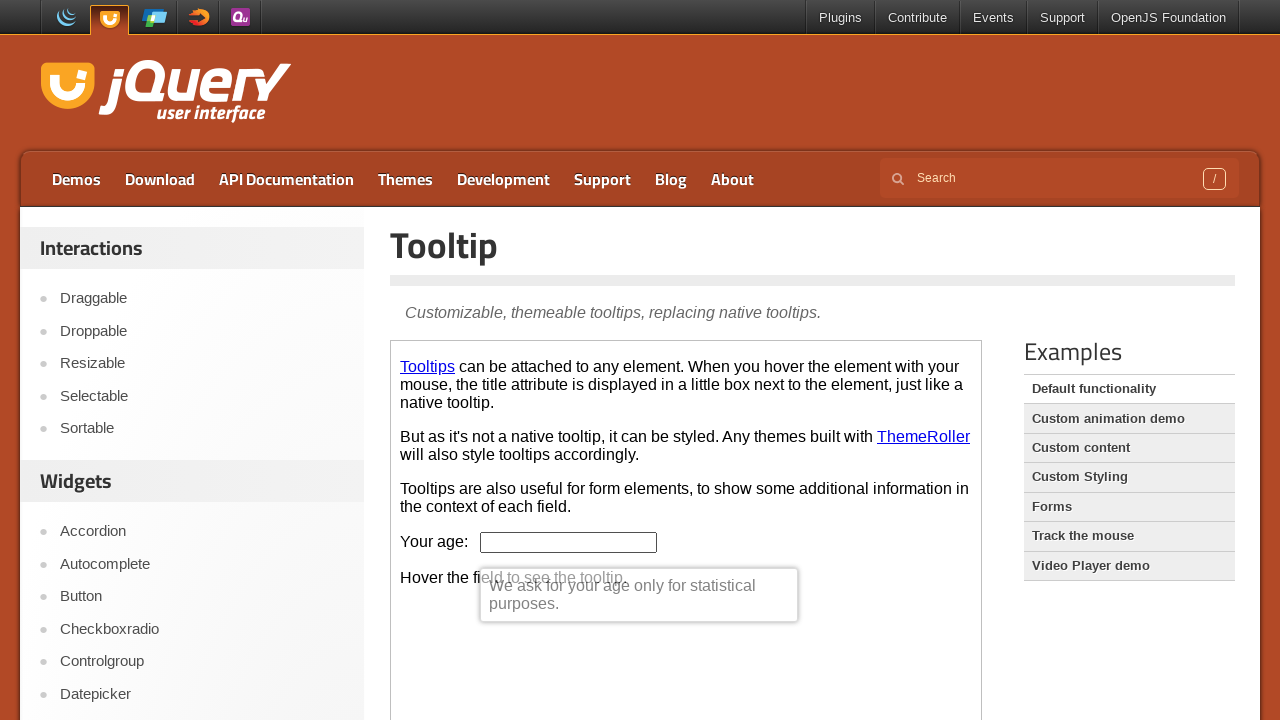

Retrieved tooltip text content: We ask for your age only for statistical purposes.
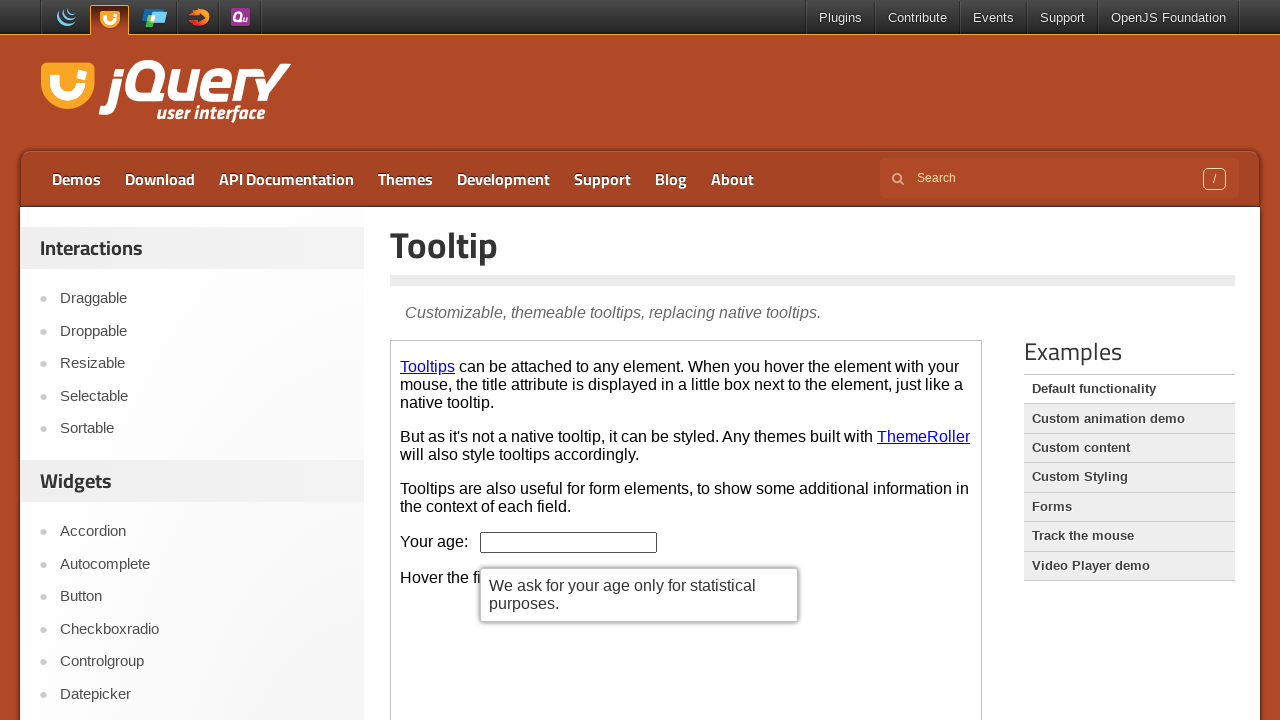

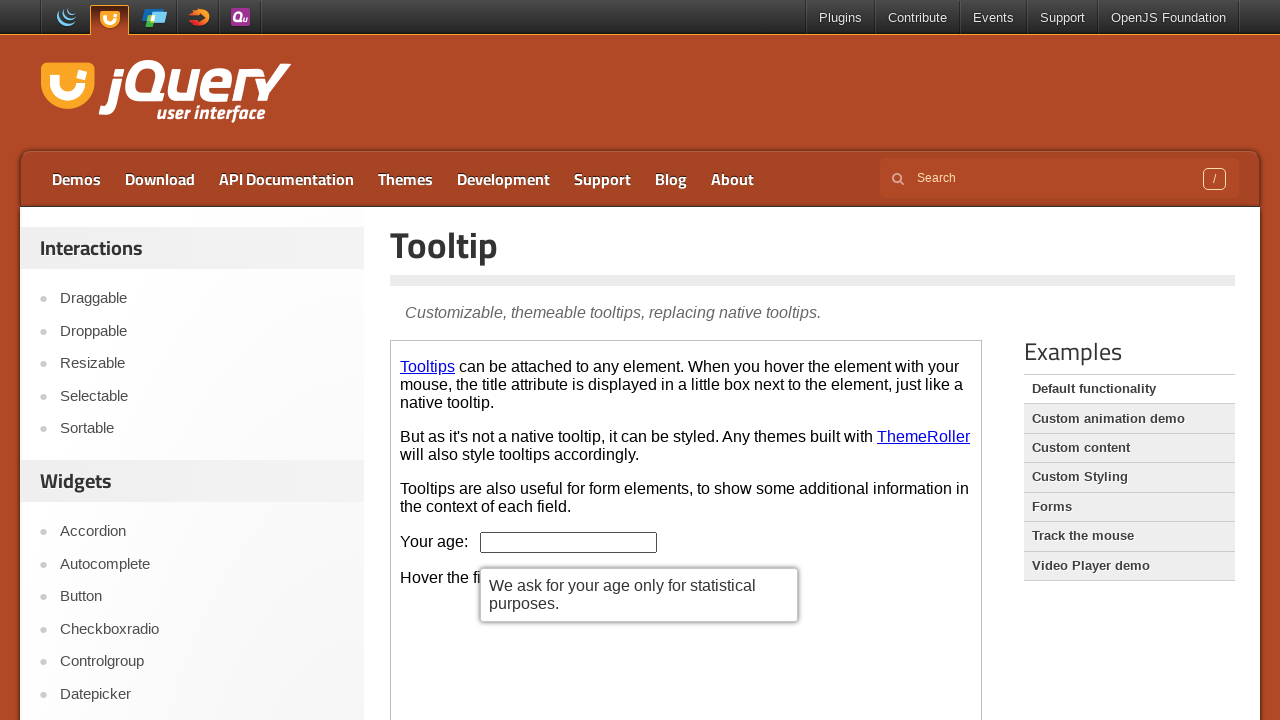